Demonstrates mouse release action after click-and-hold and move operations on drag-and-drop elements

Starting URL: https://crossbrowsertesting.github.io/drag-and-drop

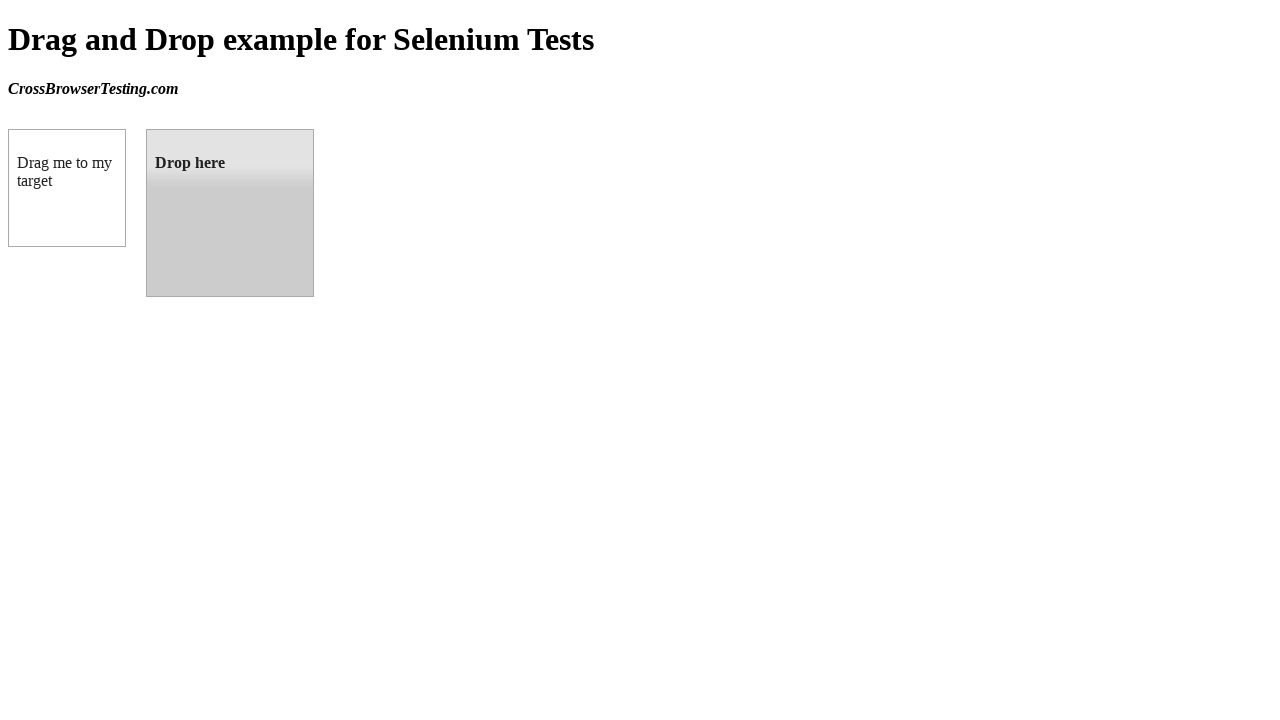

Located draggable source element
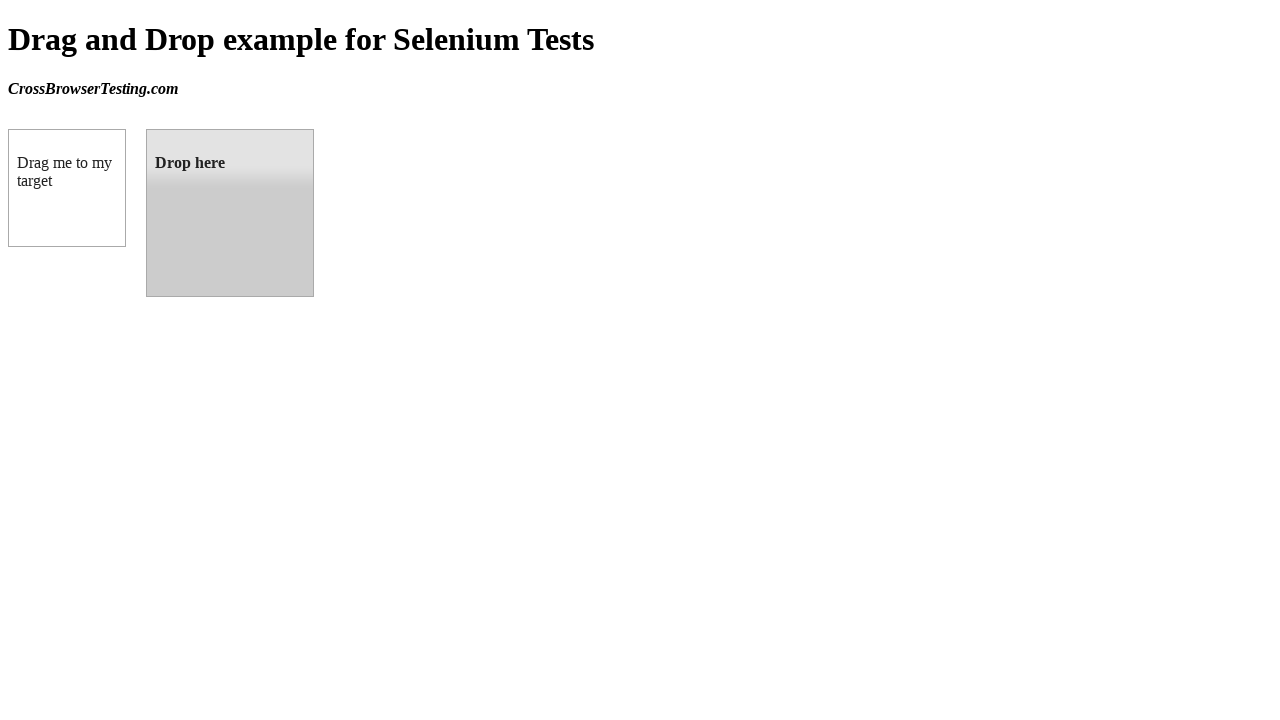

Located droppable target element
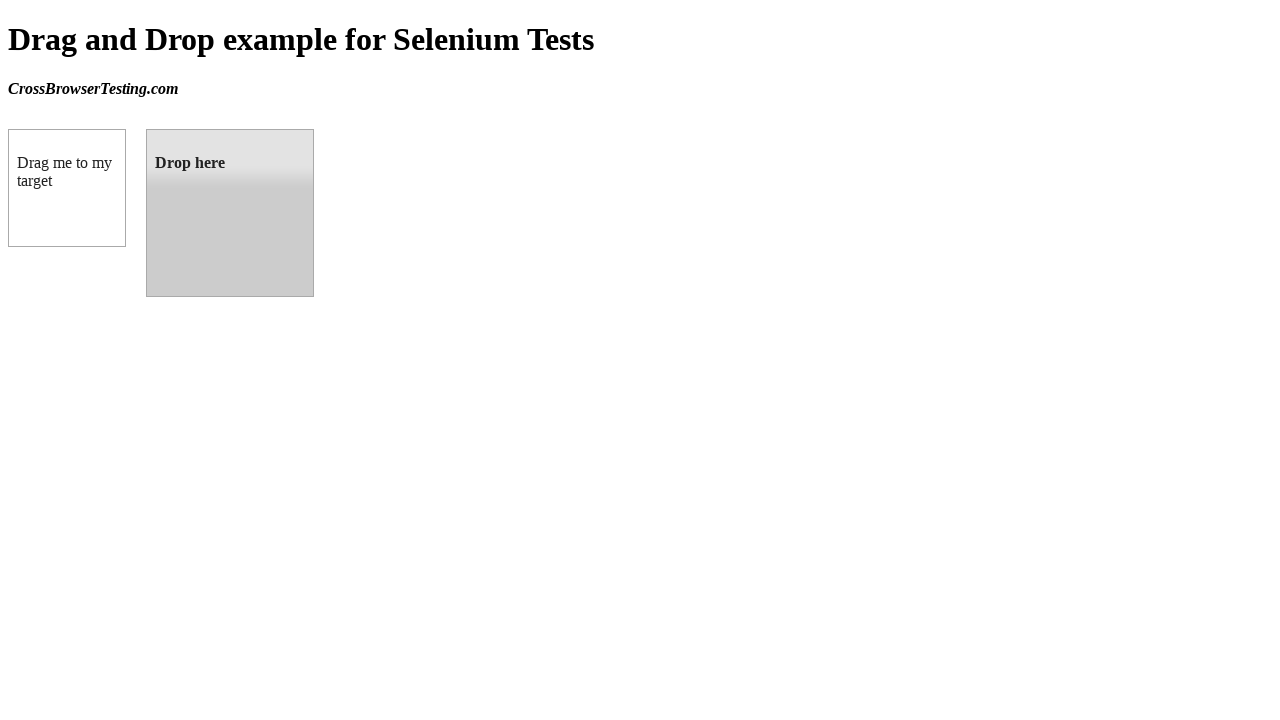

Retrieved bounding box of draggable element
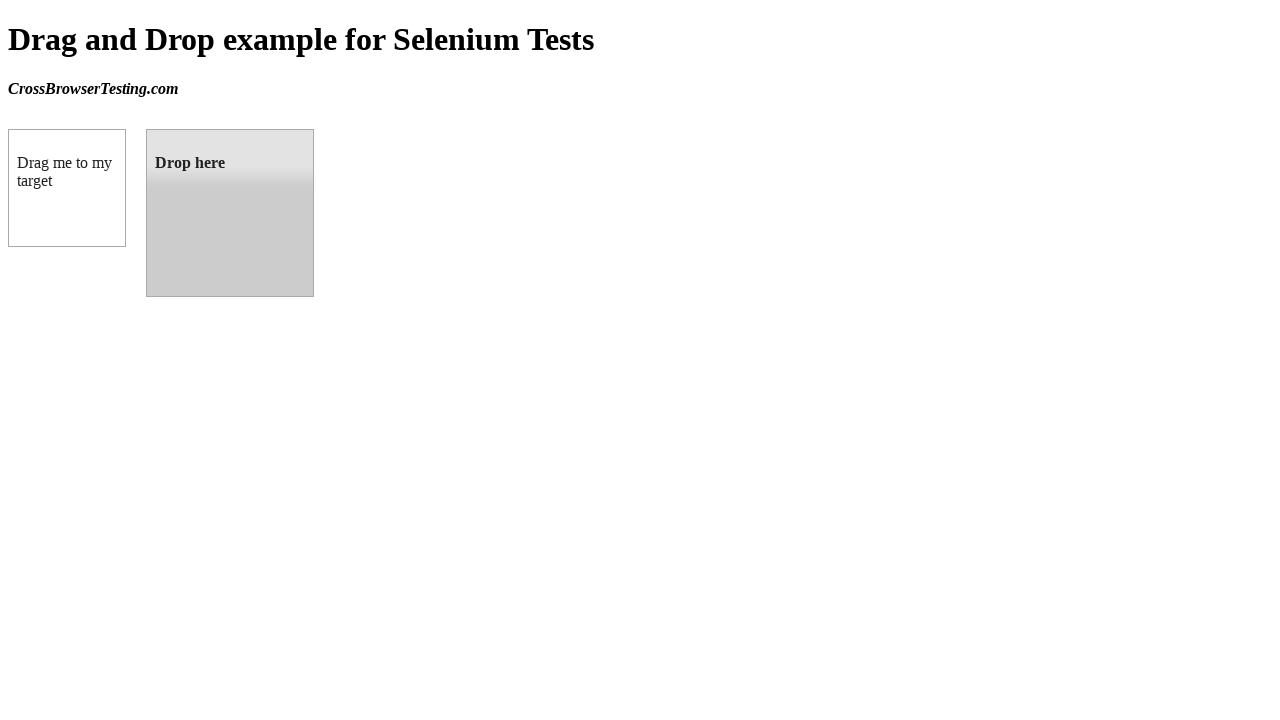

Moved mouse to center of draggable element at (67, 188)
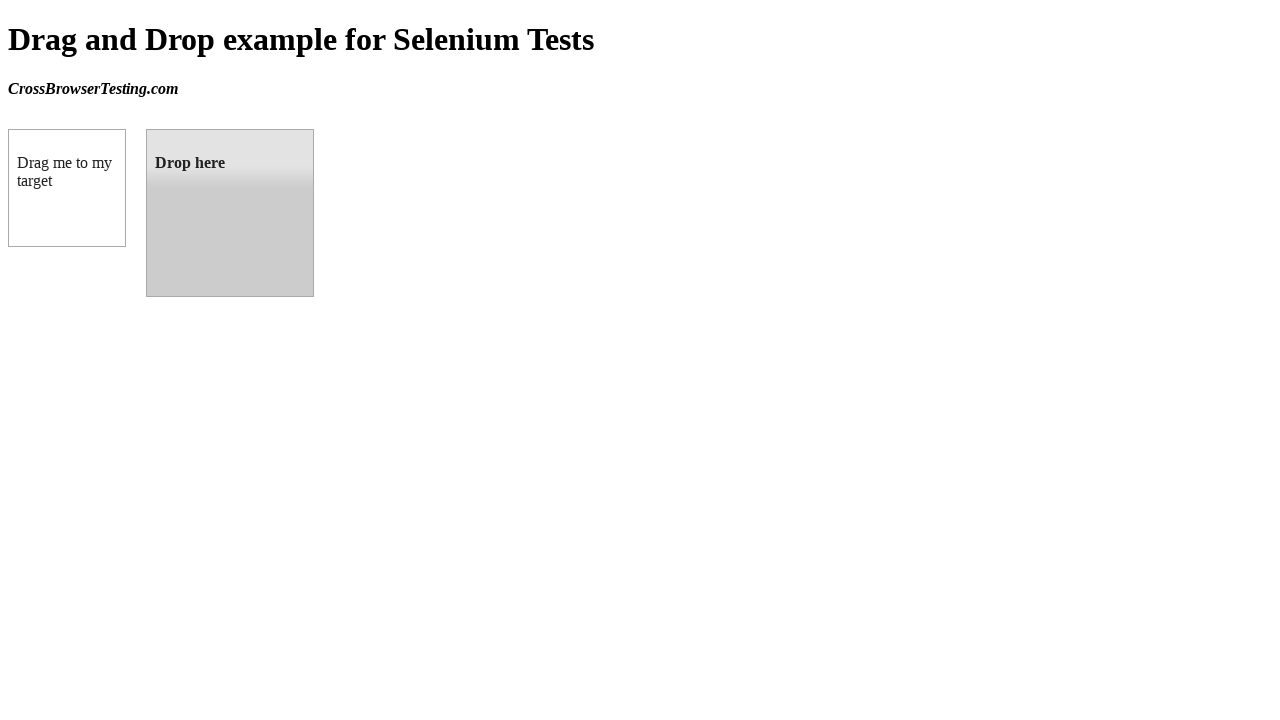

Pressed mouse button down on draggable element at (67, 188)
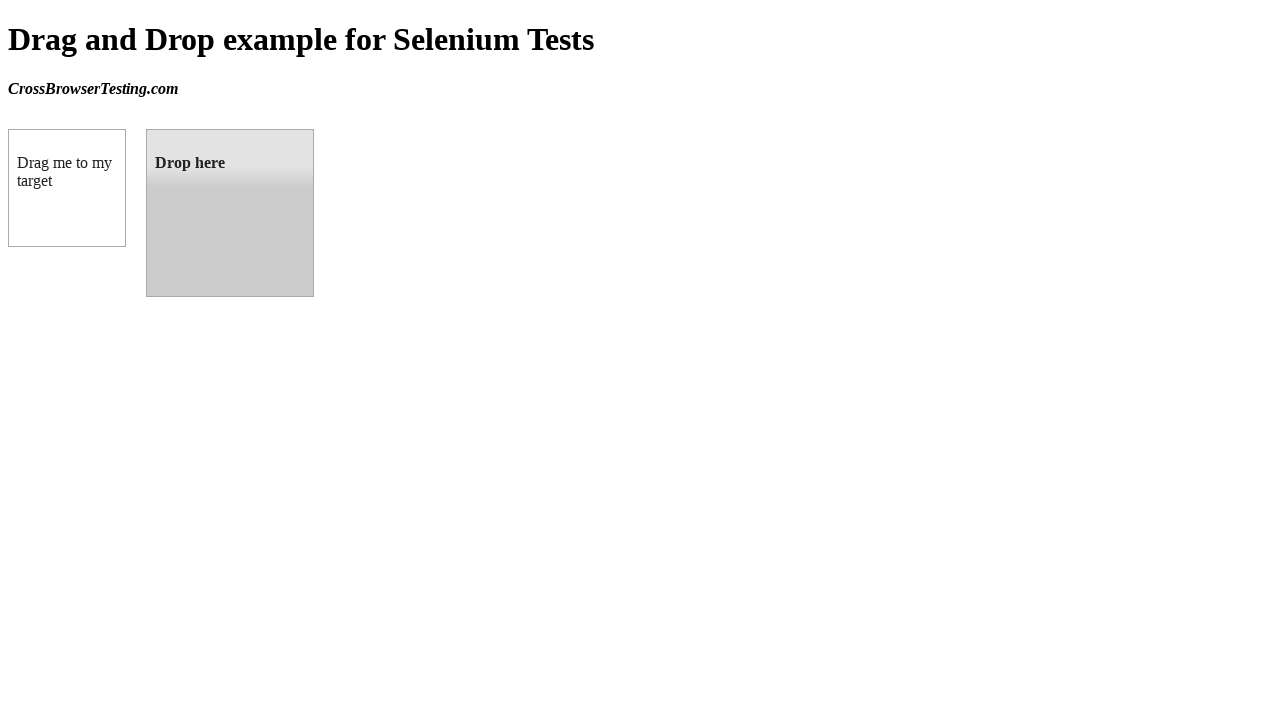

Retrieved bounding box of droppable target element
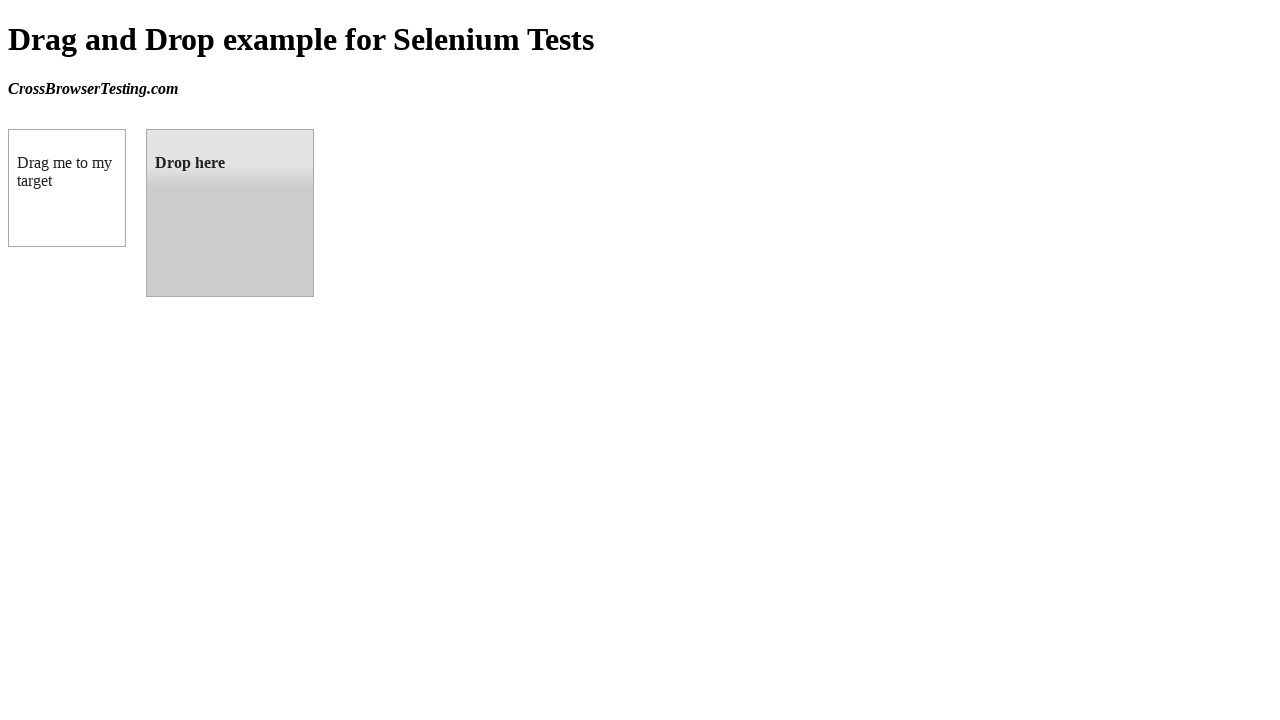

Moved mouse to center of droppable target element at (230, 213)
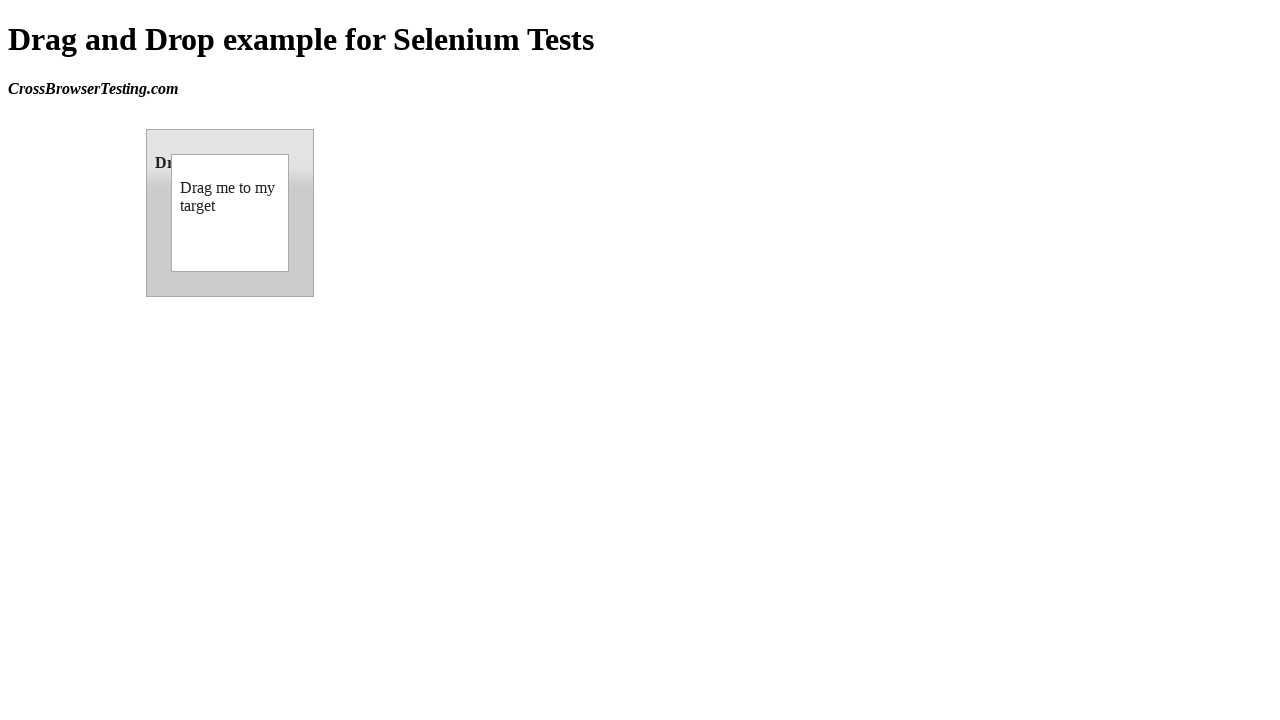

Released mouse button to complete drag-and-drop at (230, 213)
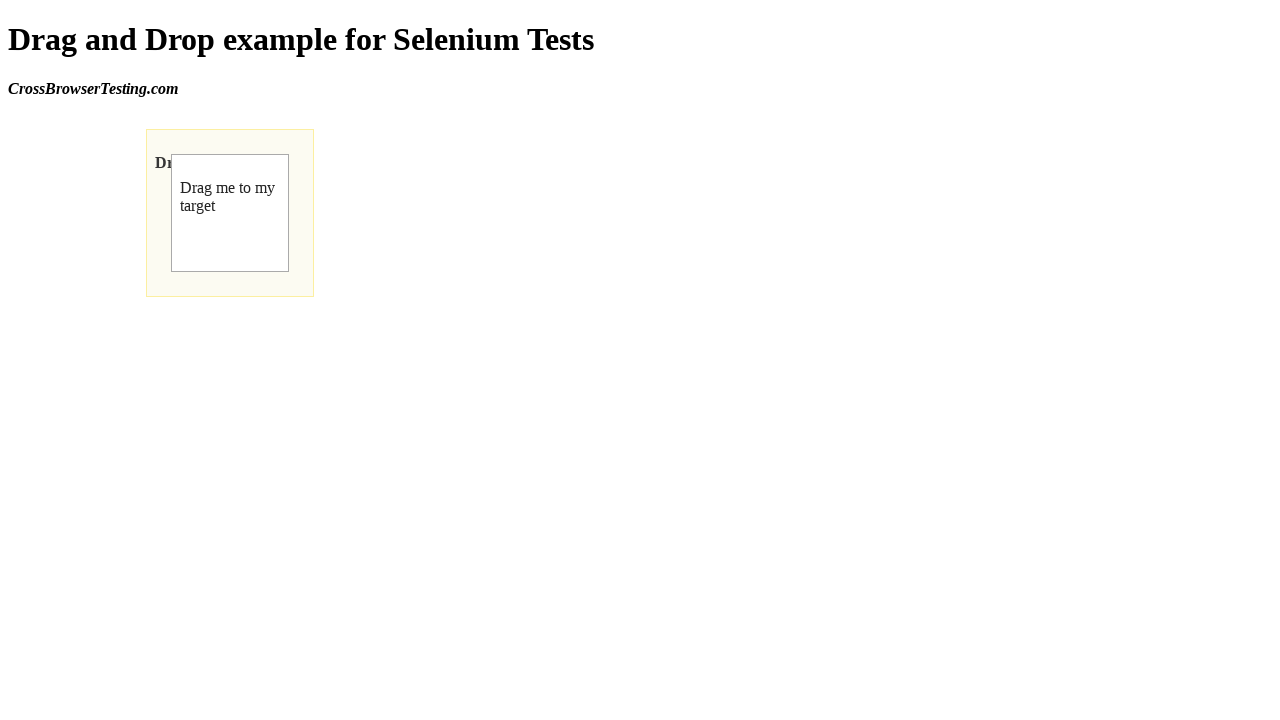

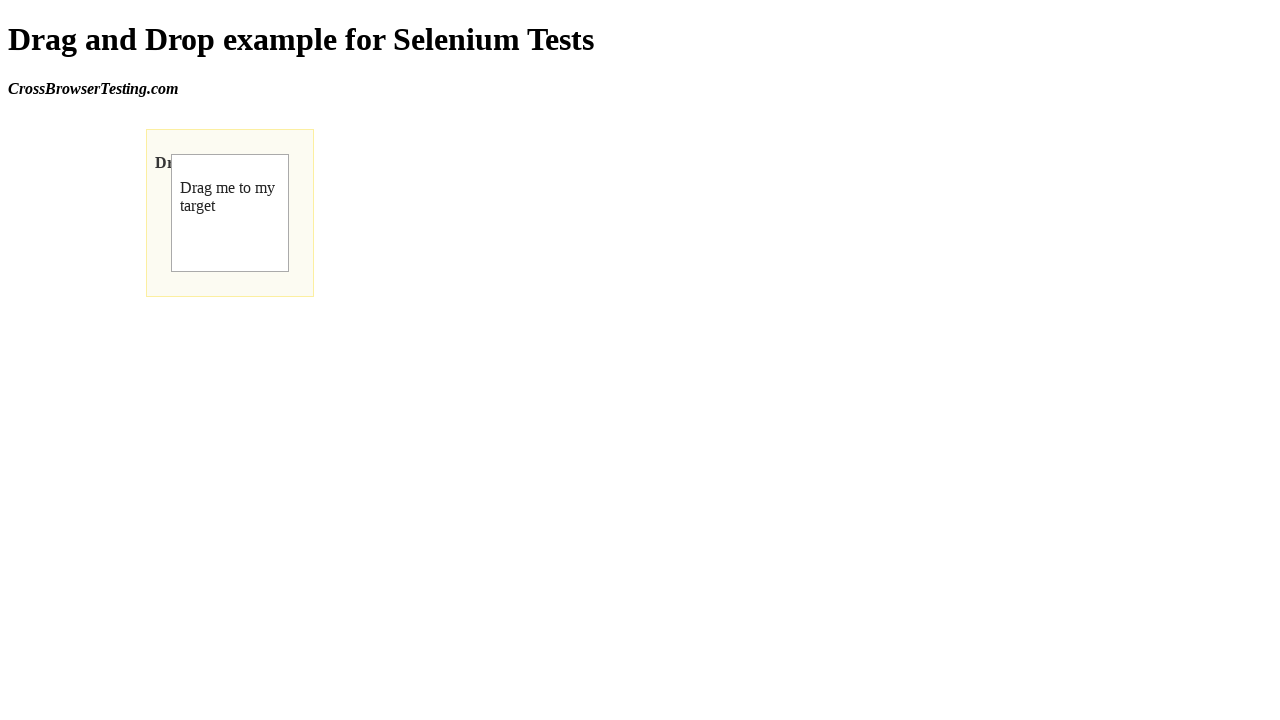